Navigates to the DemoQA homepage and verifies the page loads by checking the title is present

Starting URL: https://demoqa.com

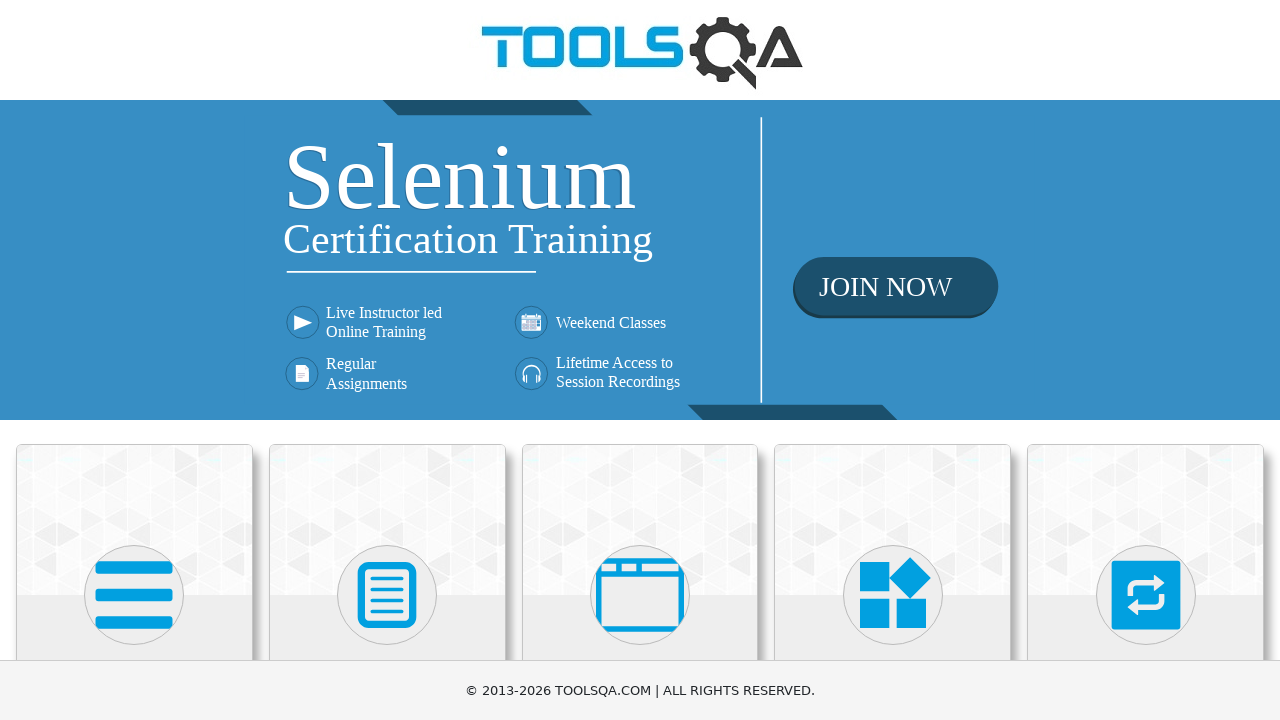

Navigated to DemoQA homepage
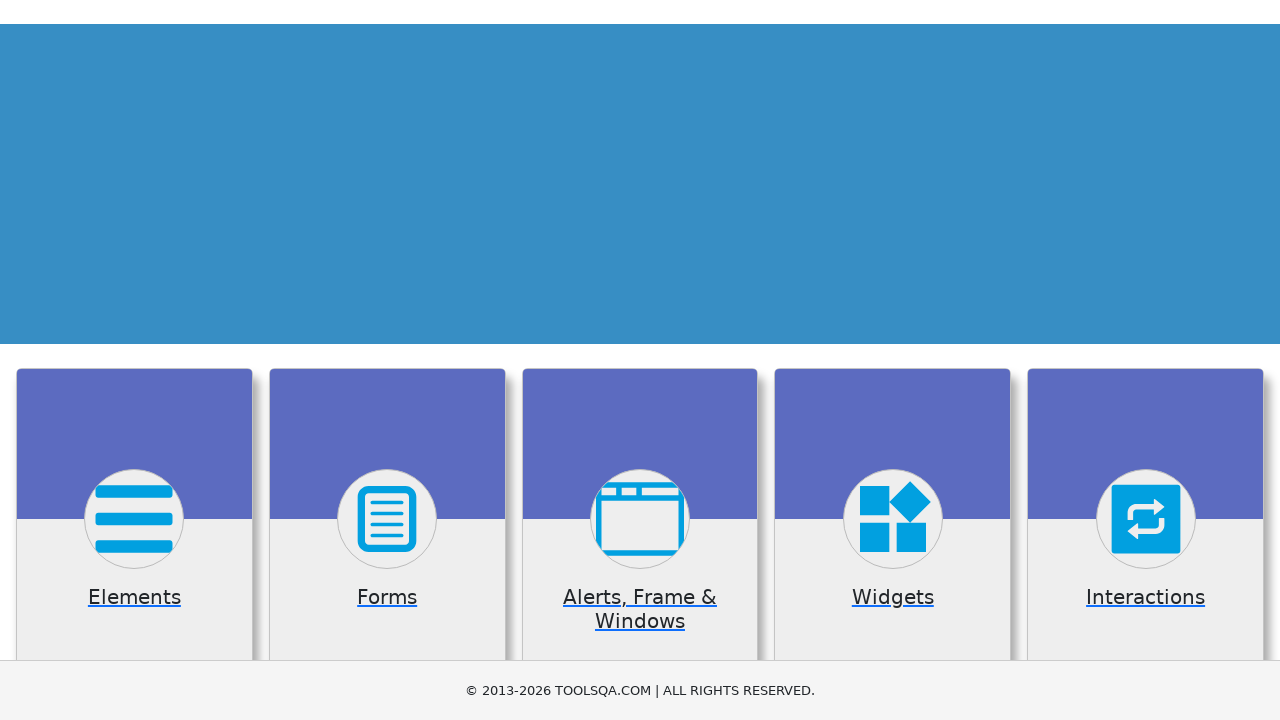

Page DOM content loaded
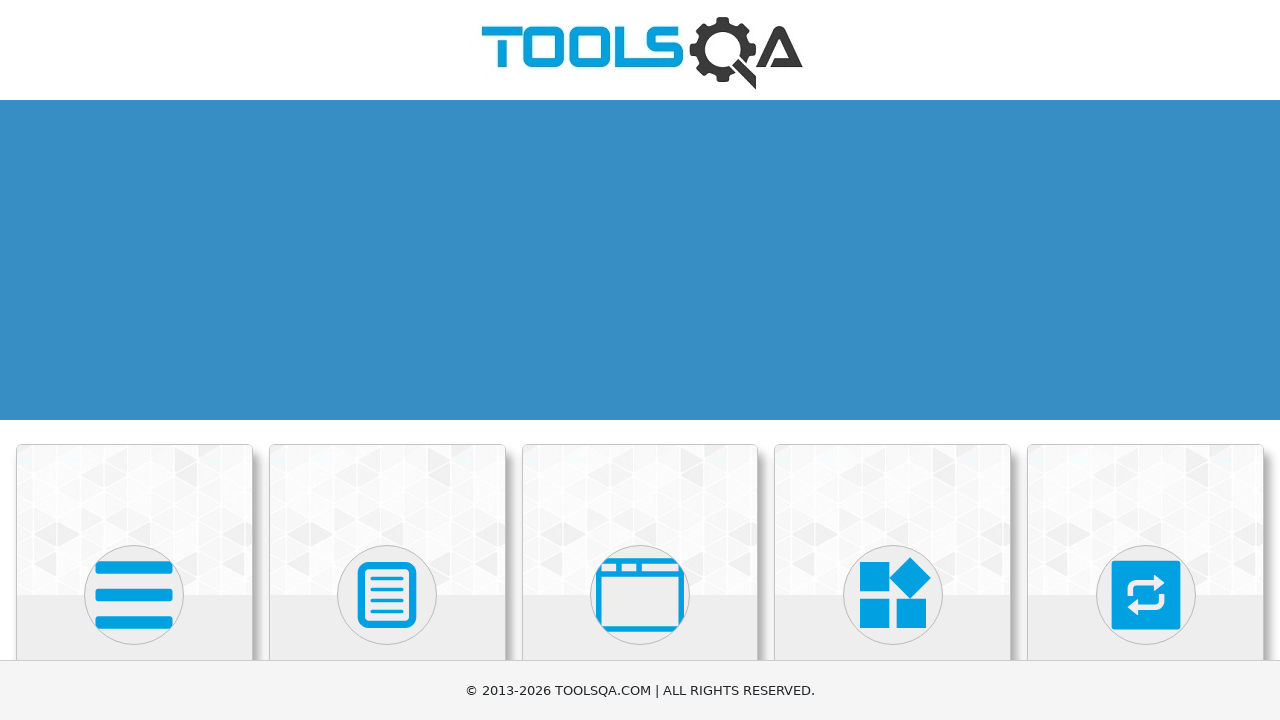

Retrieved page title: demosite
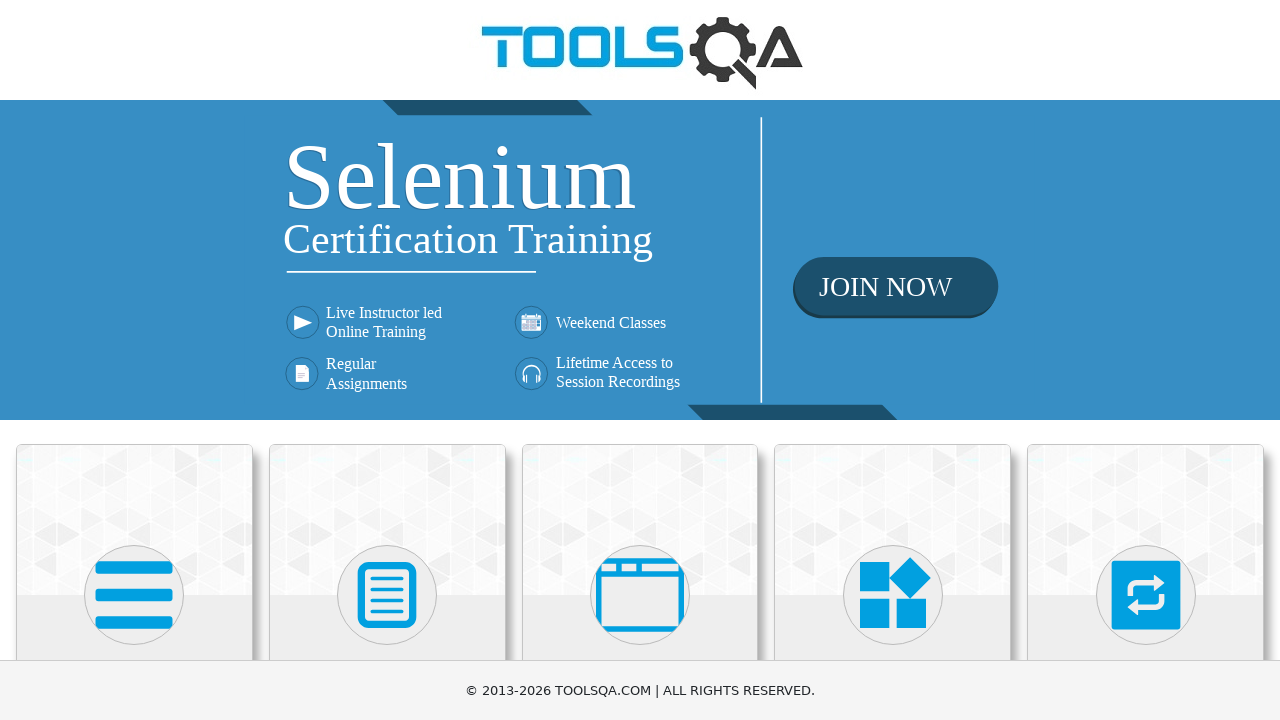

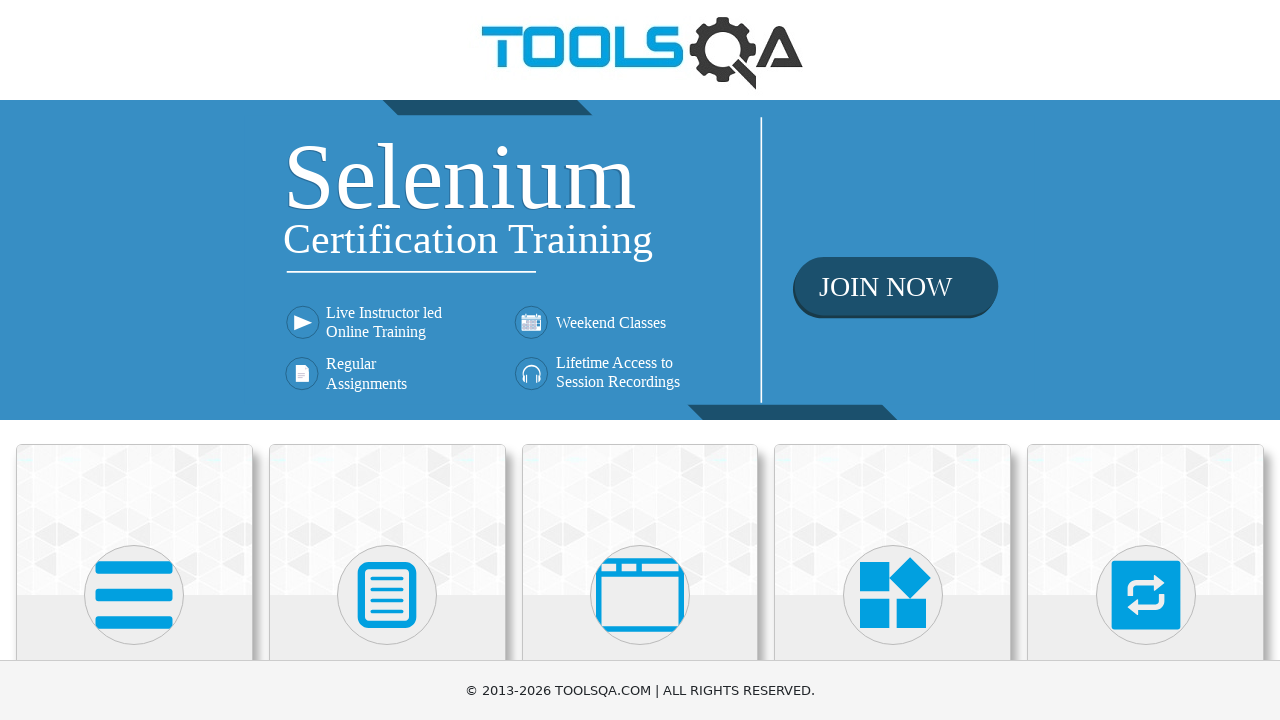